Tests prompt dialog by clicking prompt button and accepting with empty input

Starting URL: https://the-internet.herokuapp.com/javascript_alerts

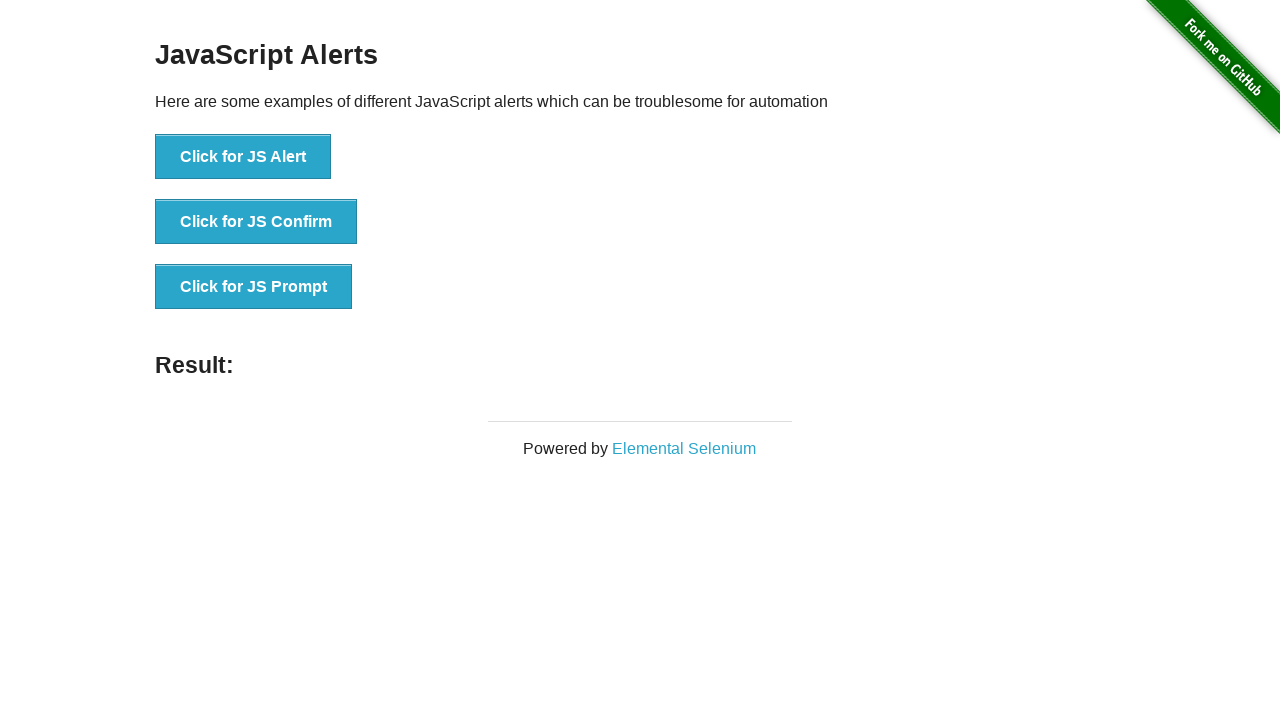

Clicked the prompt button at (254, 287) on xpath=//ul/li[3]/button
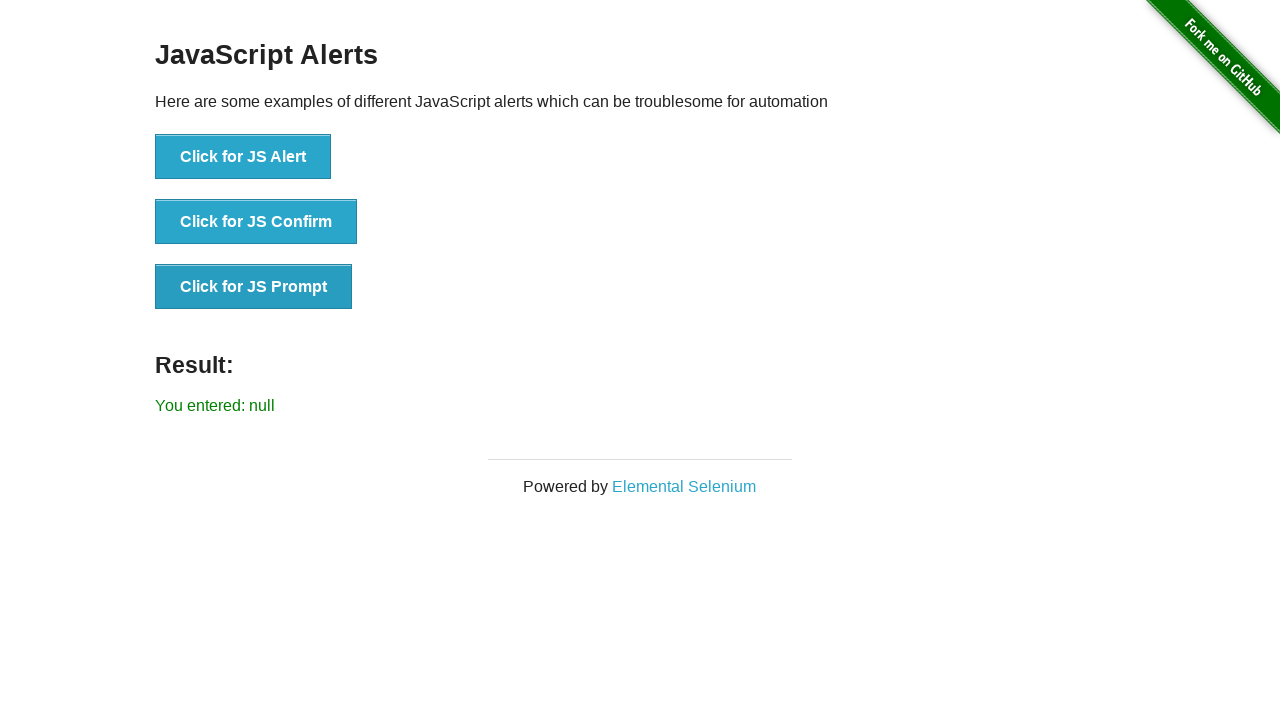

Set up dialog handler to accept prompt with empty input
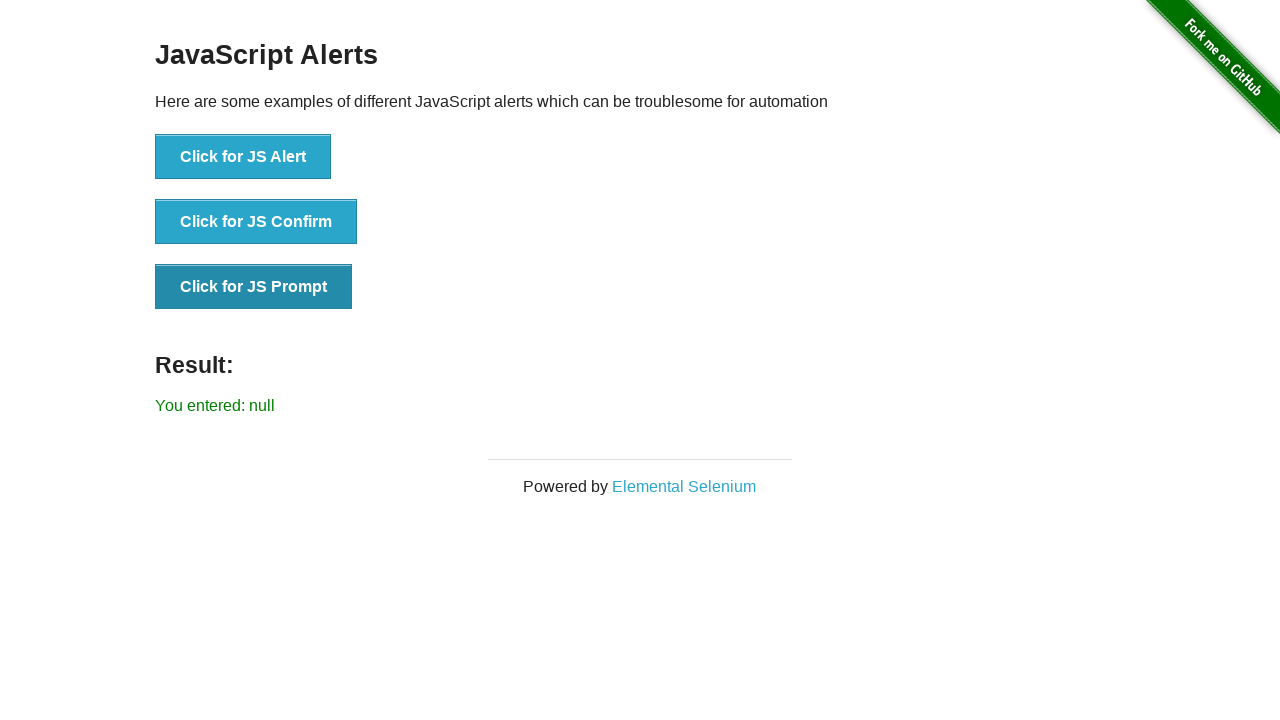

Verified result text appeared after accepting empty prompt
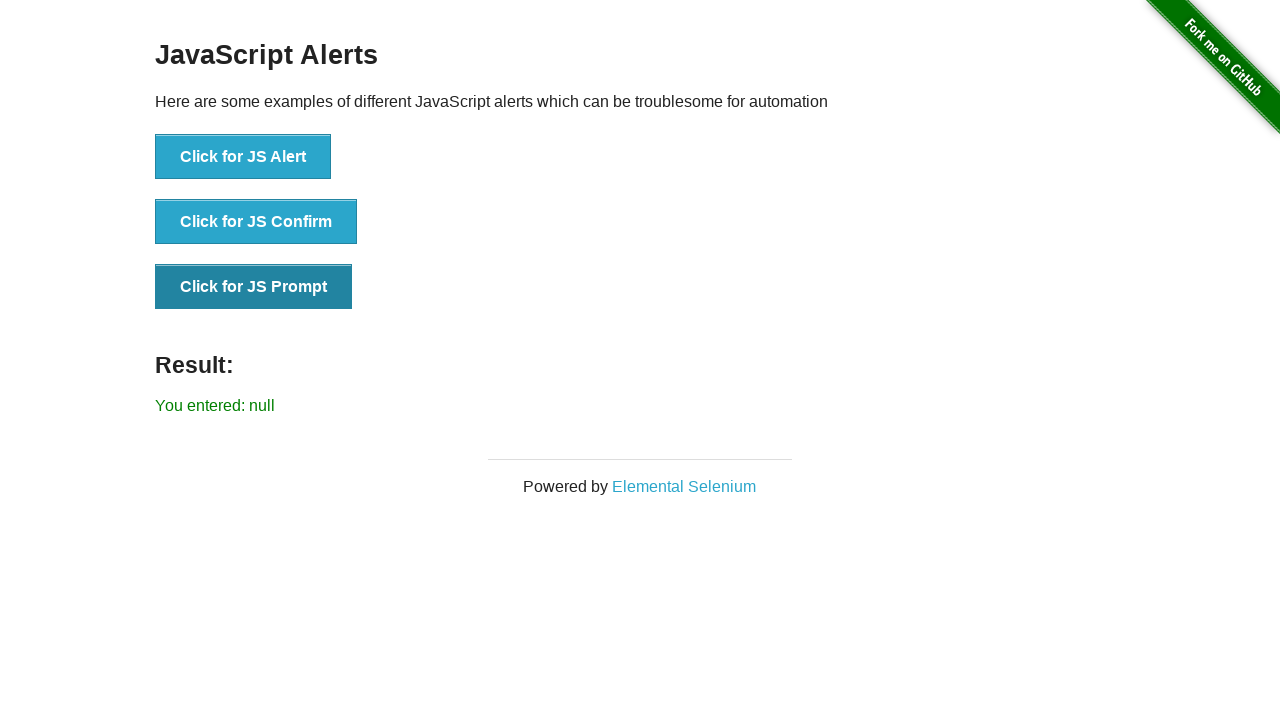

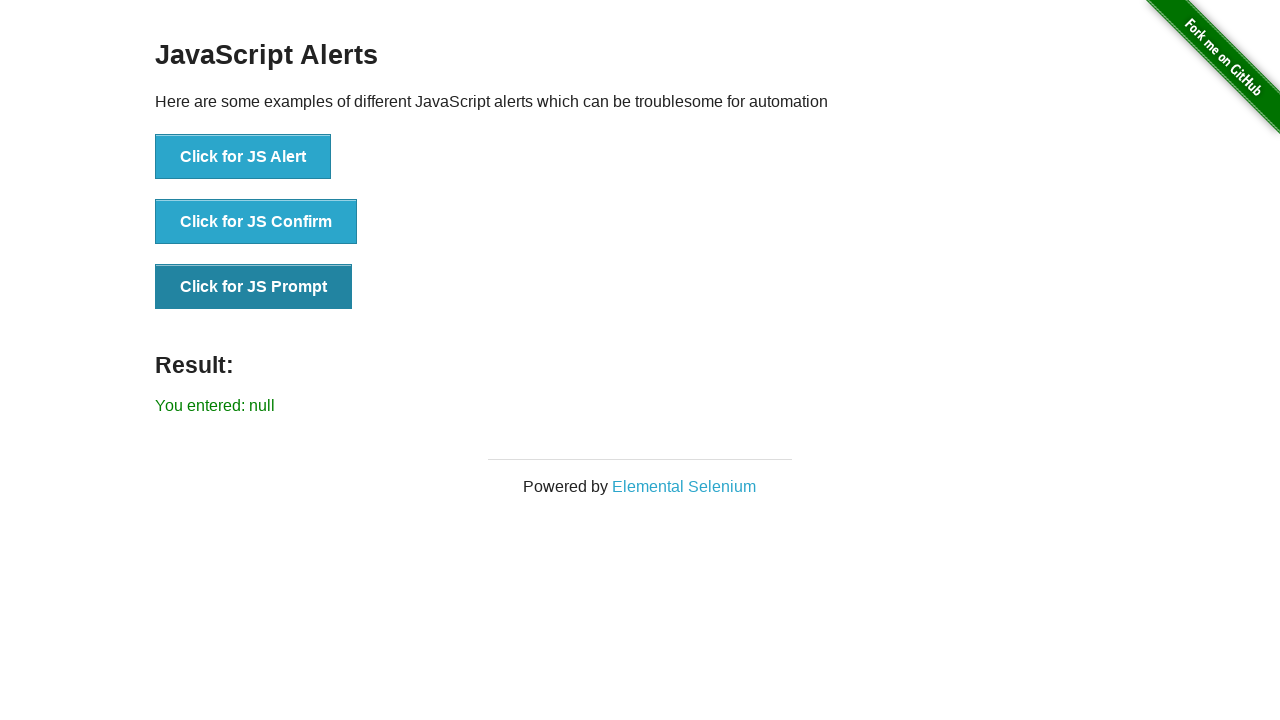